Opens Walla website, retrieves the page title, refreshes the page, and verifies the title remains the same after refresh

Starting URL: https://walla.co.il

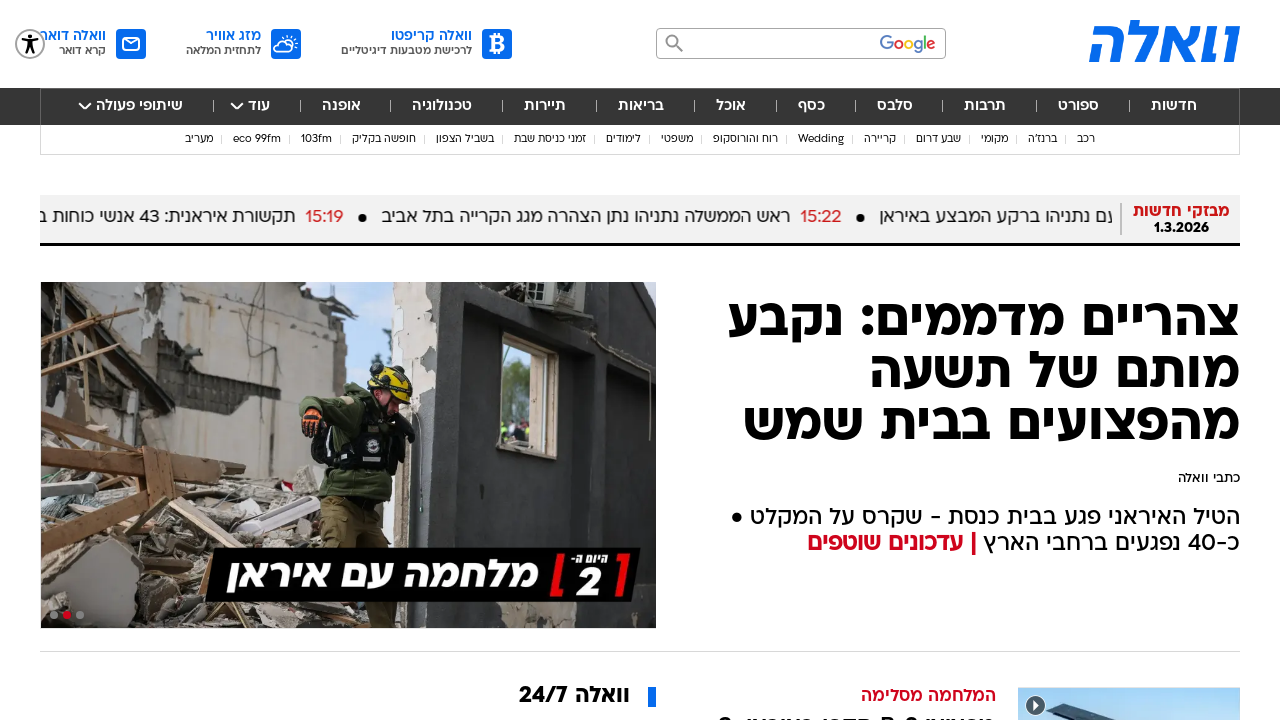

Retrieved initial page title from Walla website
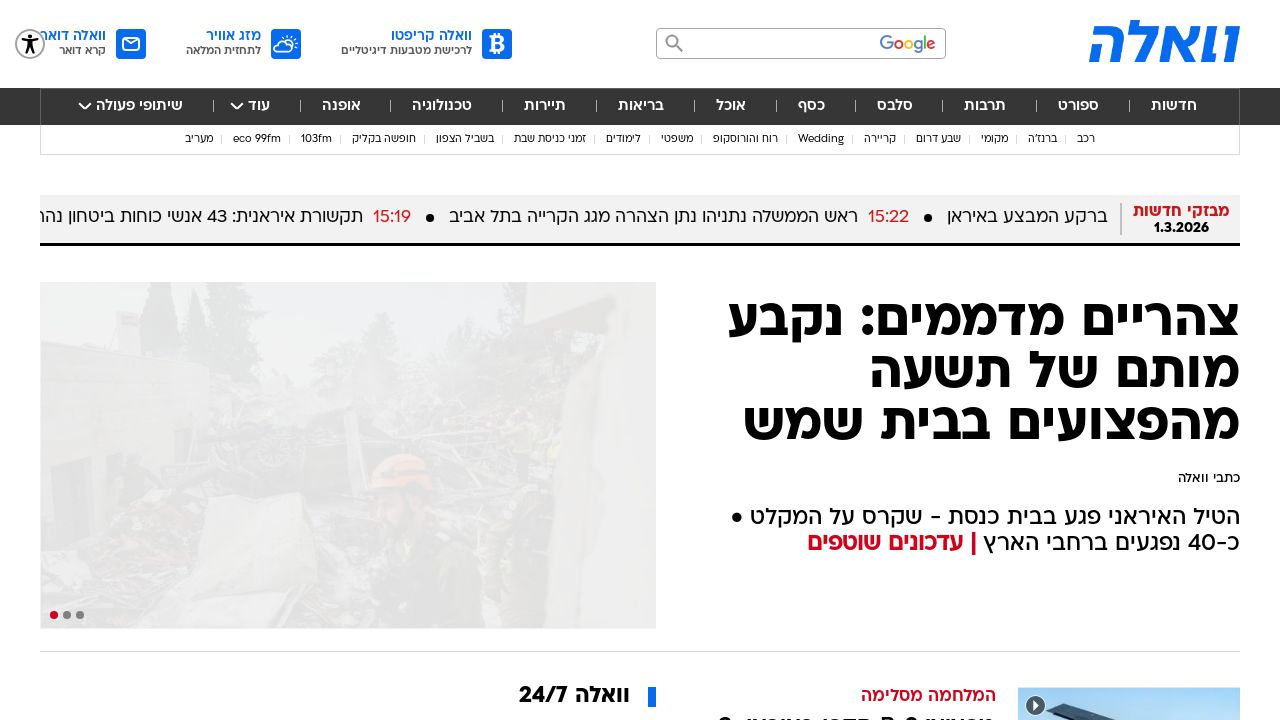

Reloaded the page
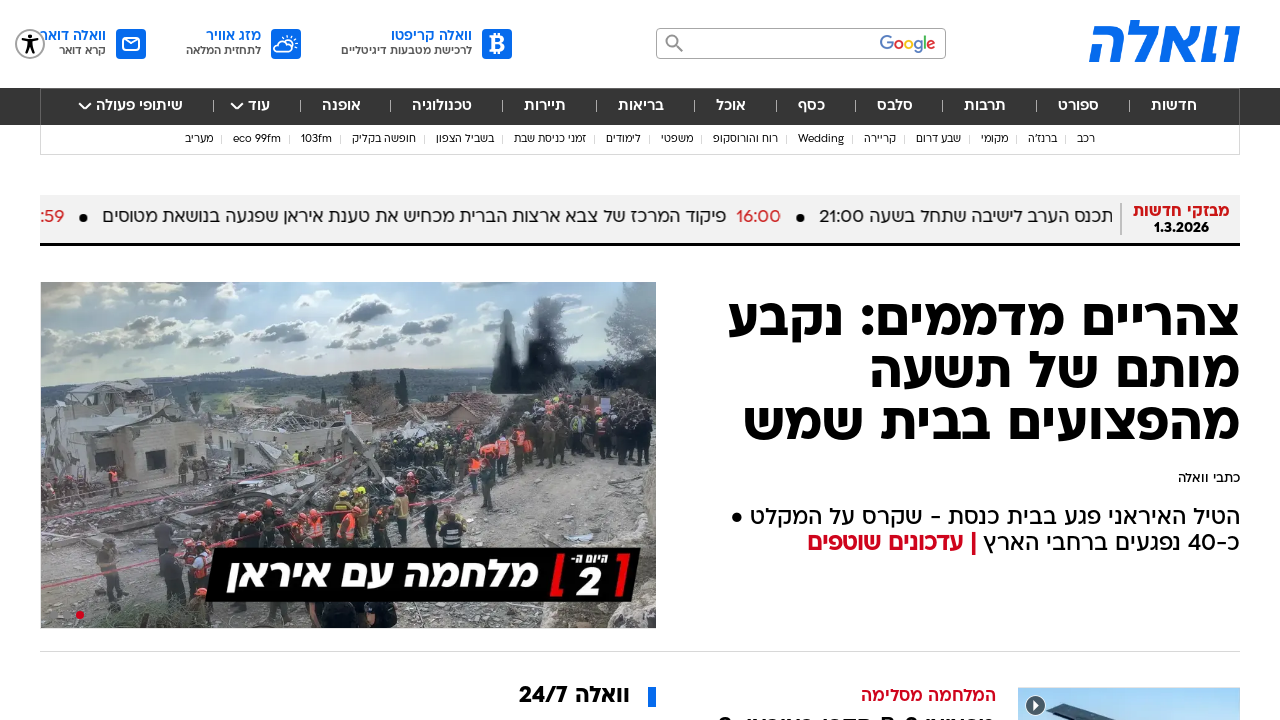

Page finished loading after refresh
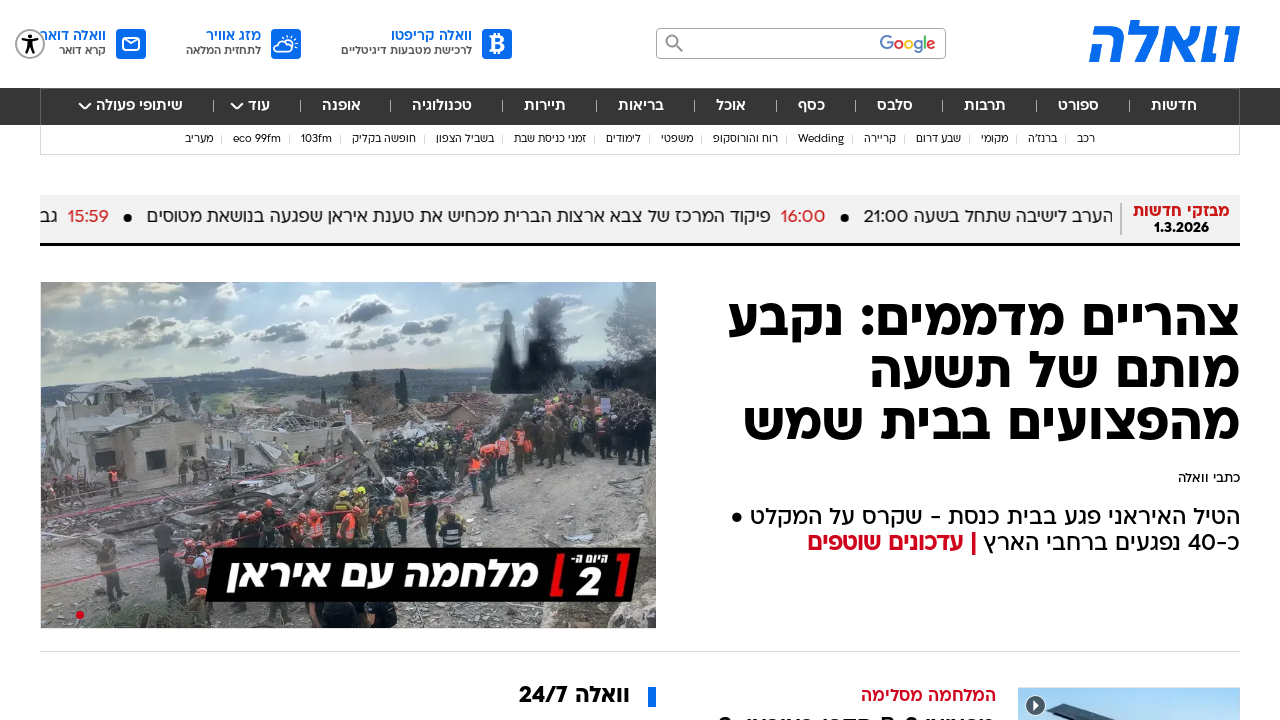

Retrieved page title after refresh and verified it remains the same
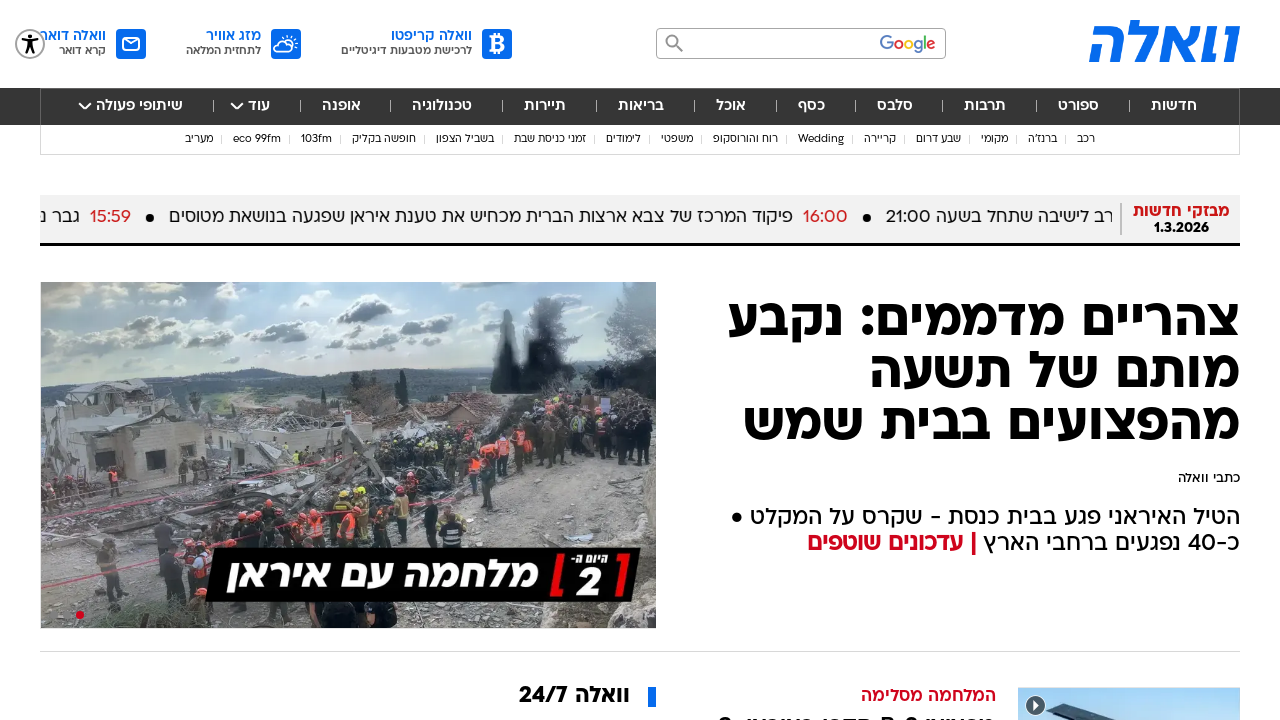

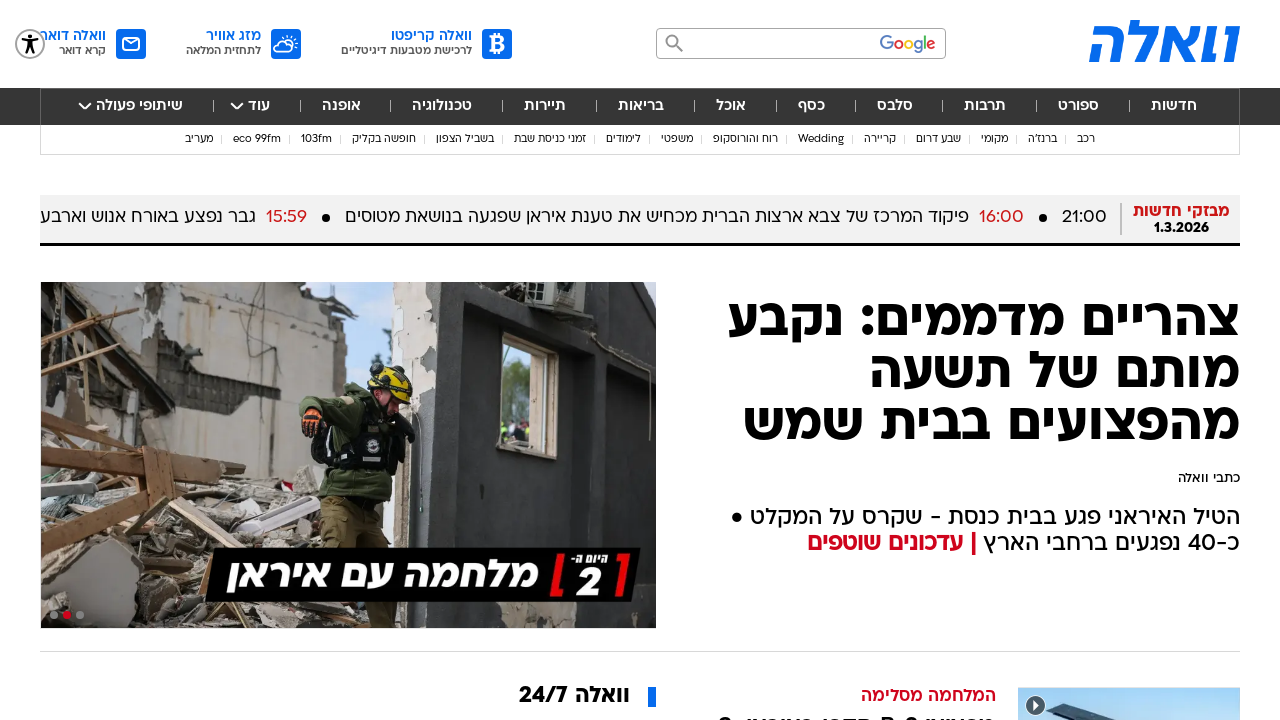